Tests e-commerce checkout flow by searching for a product, increasing quantity, adding to cart, and proceeding to checkout while verifying price calculations

Starting URL: https://rahulshettyacademy.com/seleniumPractise/#/

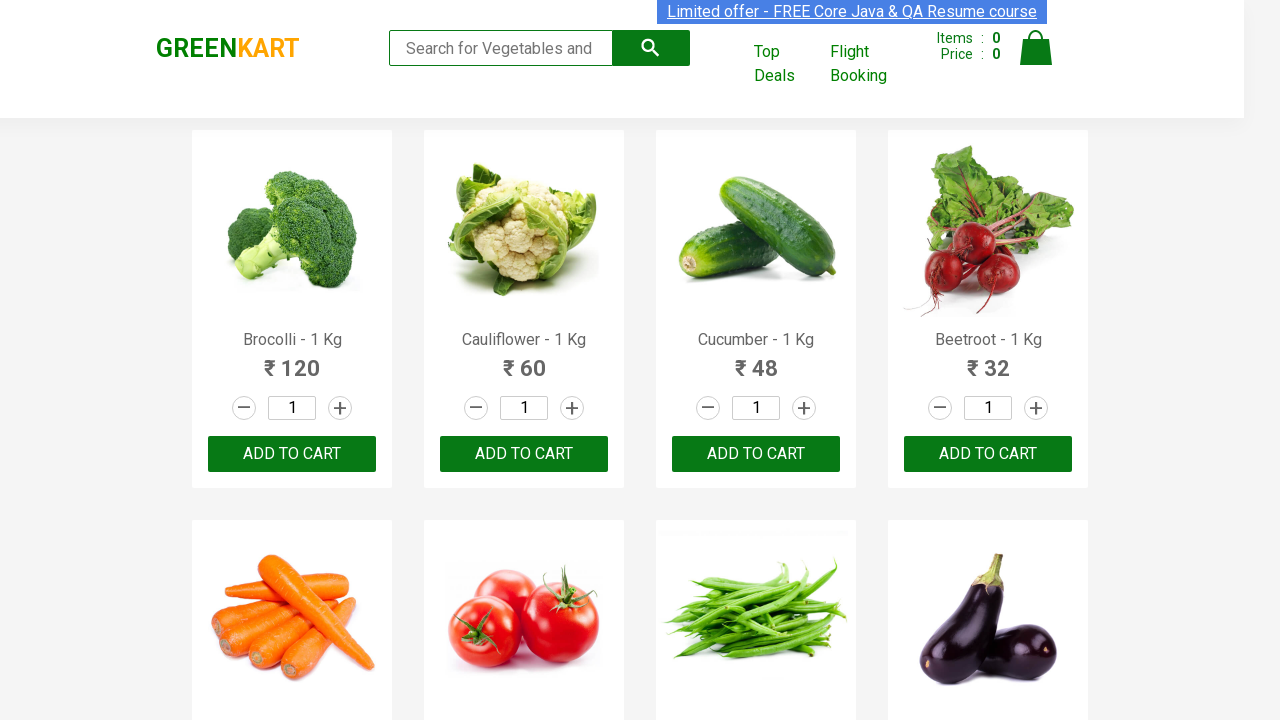

Filled search field with 'Cucumber' on input[type='search']
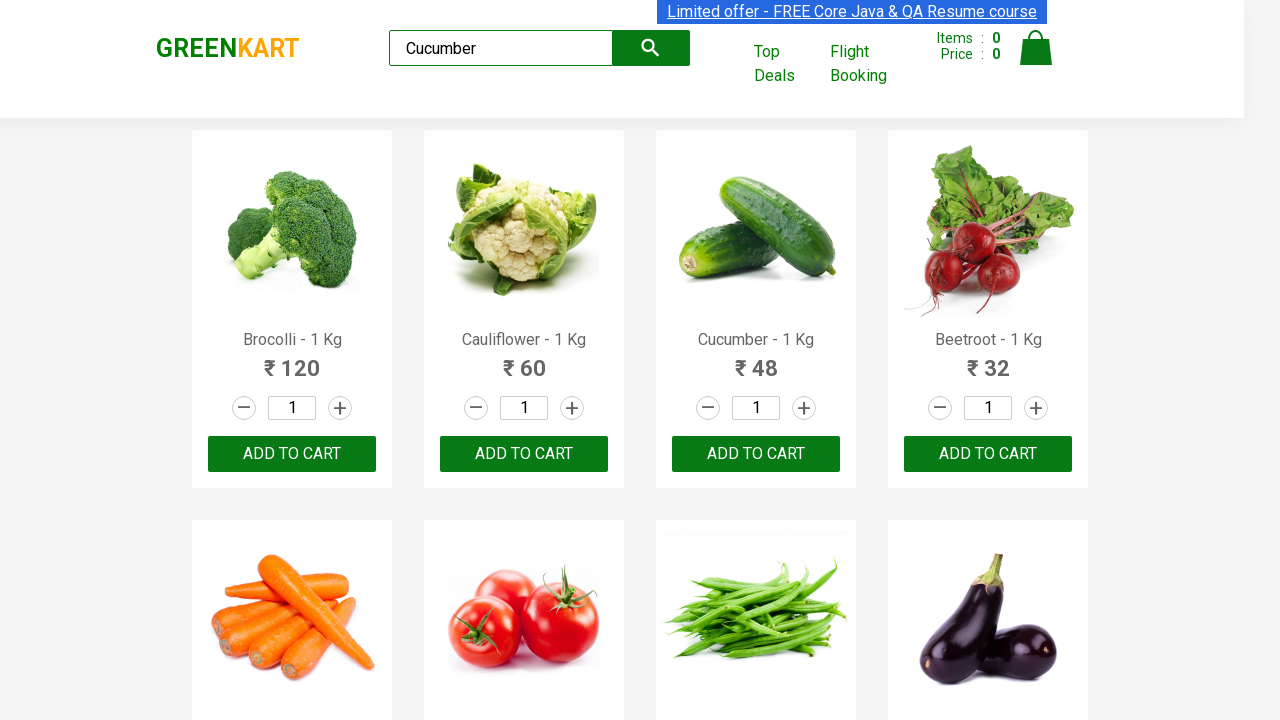

Increment button became visible
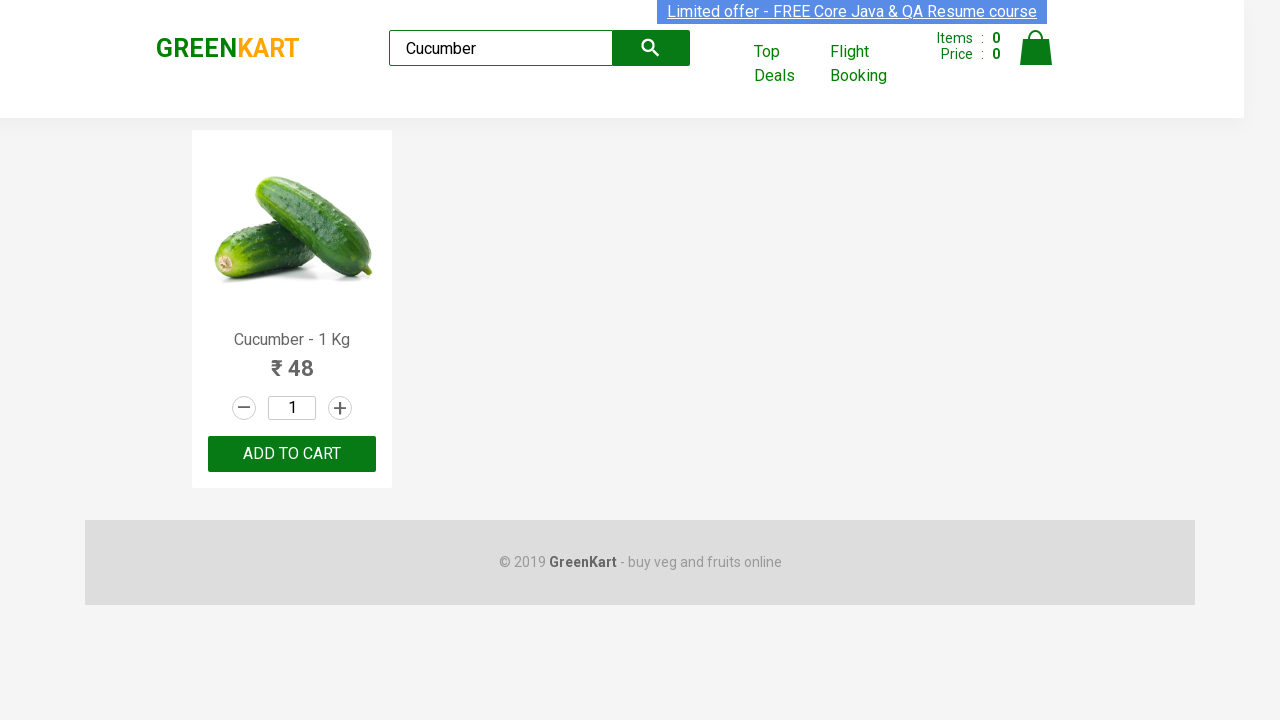

Clicked increment button (click 1/3) to increase quantity at (340, 408) on a.increment
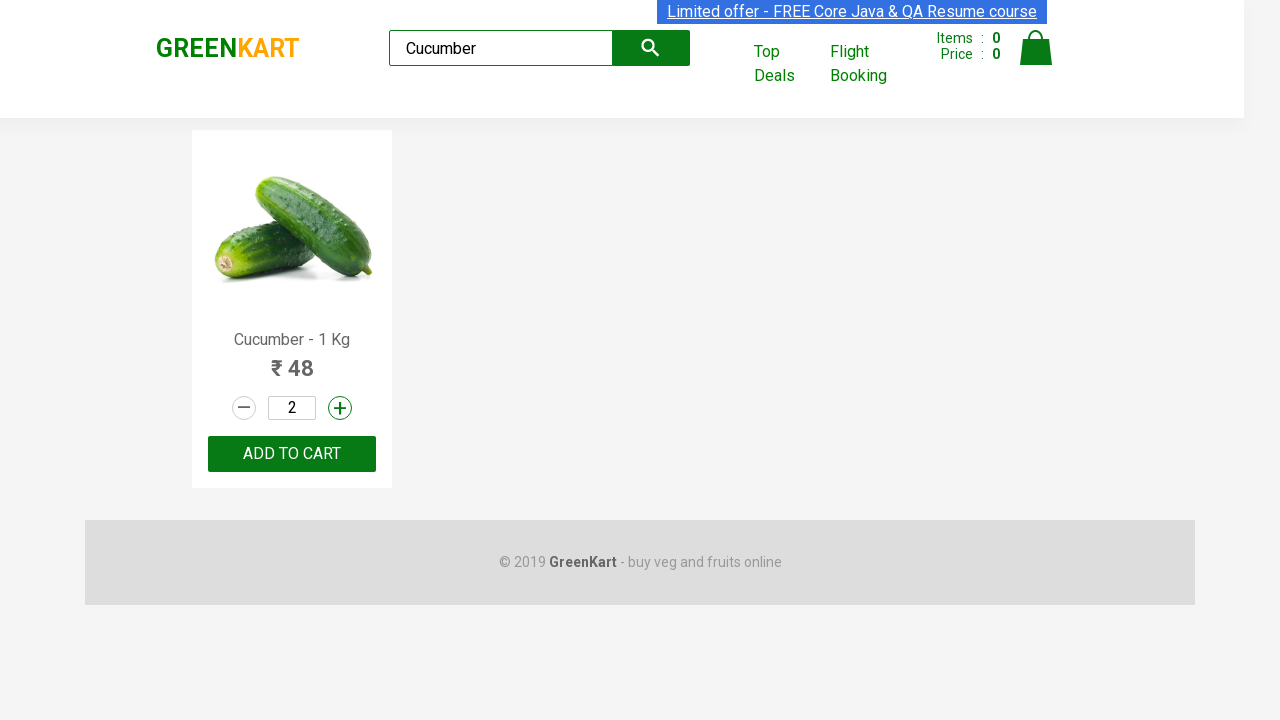

Waited 1 second after increment click
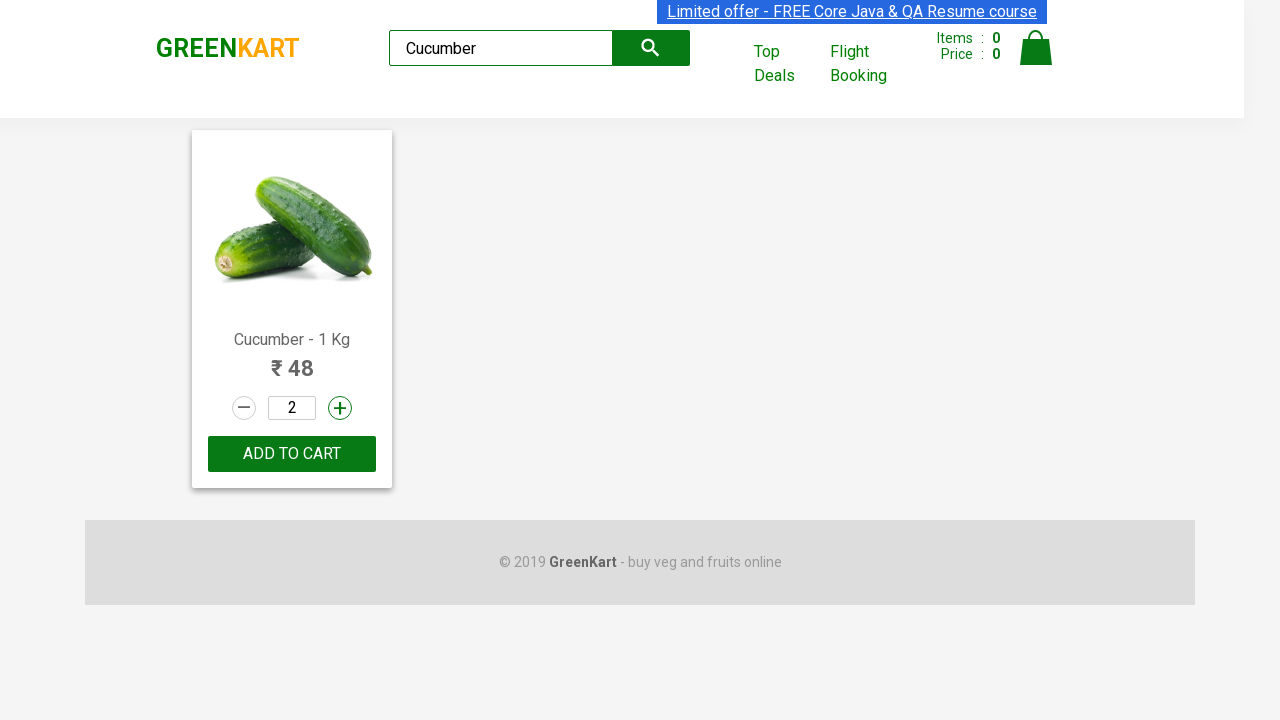

Clicked increment button (click 2/3) to increase quantity at (340, 408) on a.increment
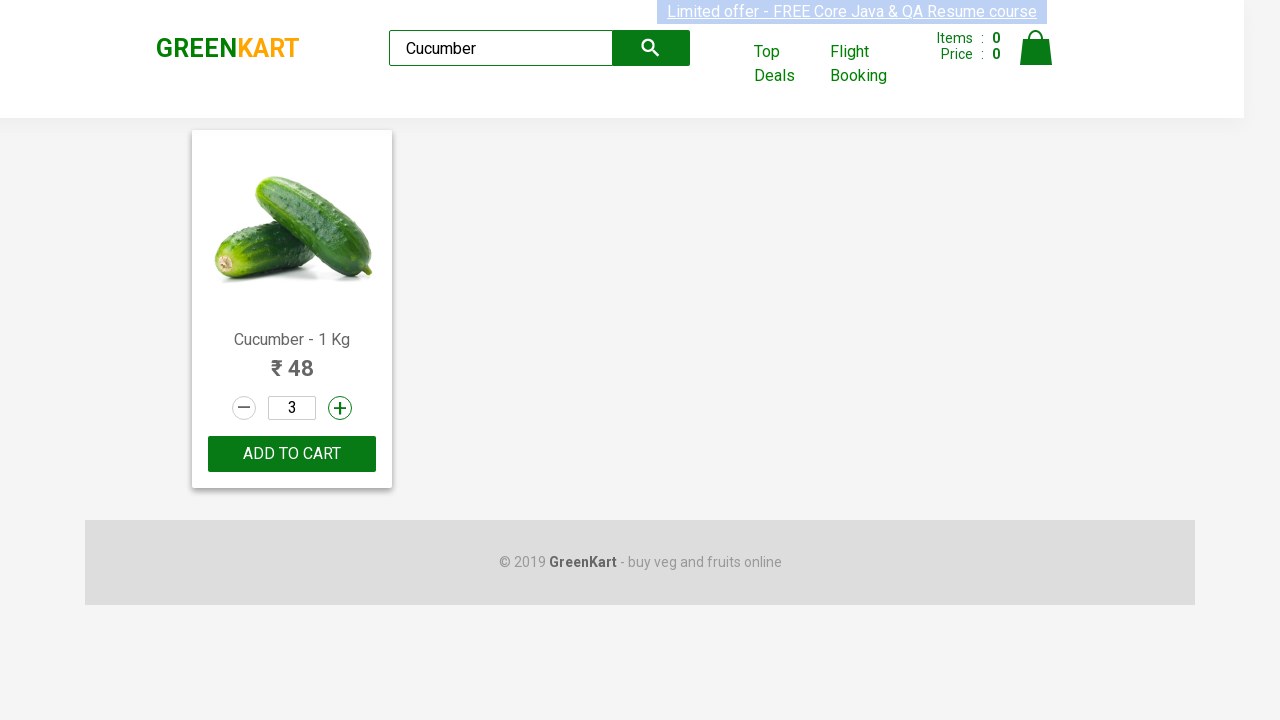

Waited 1 second after increment click
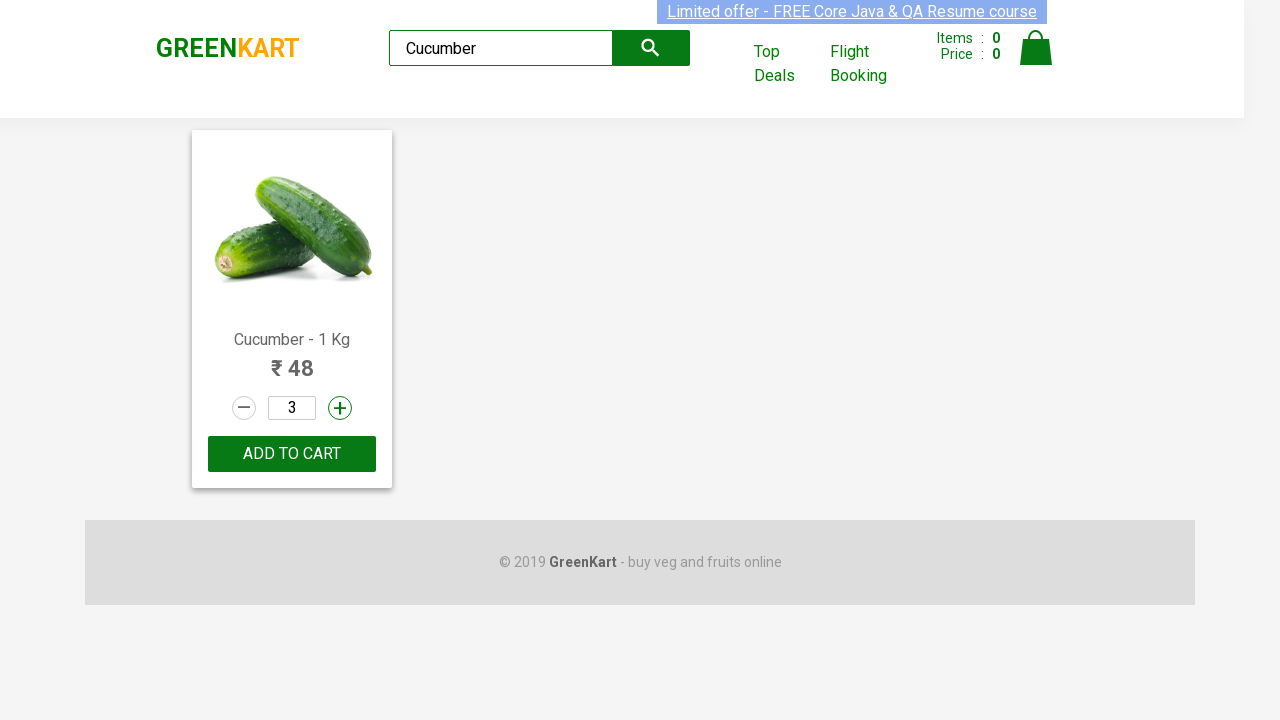

Clicked increment button (click 3/3) to increase quantity at (340, 408) on a.increment
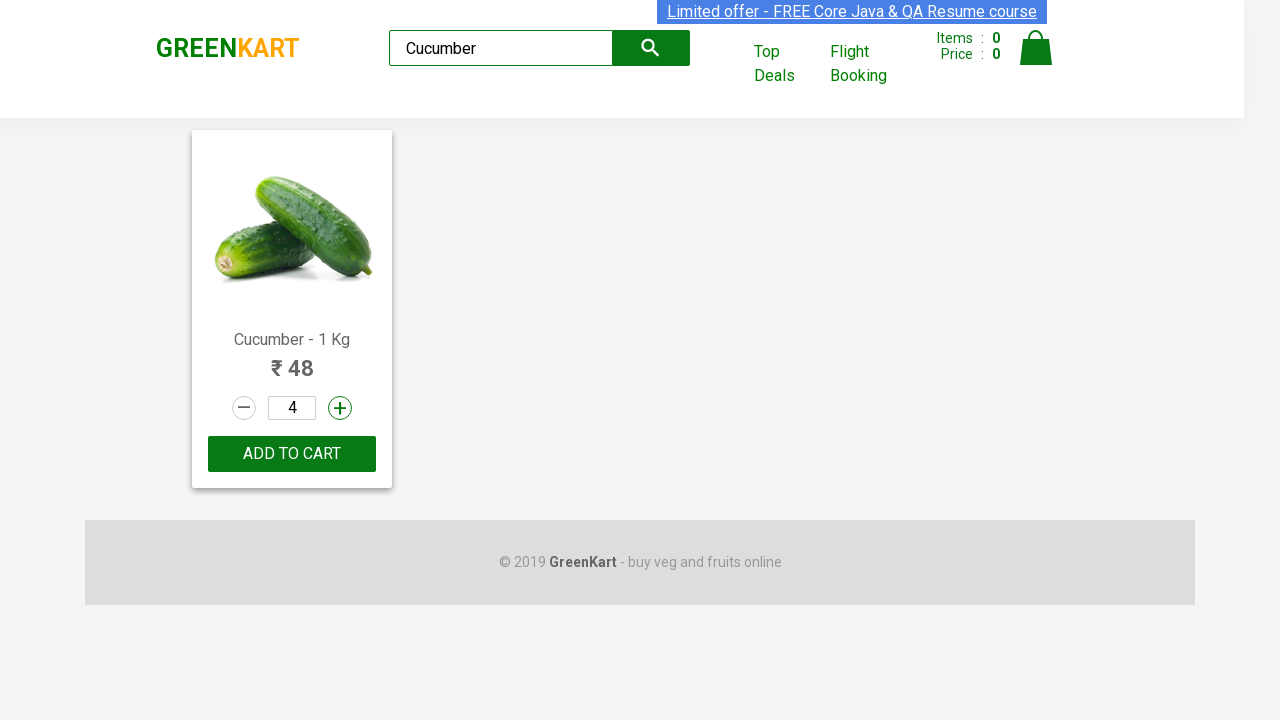

Waited 1 second after increment click
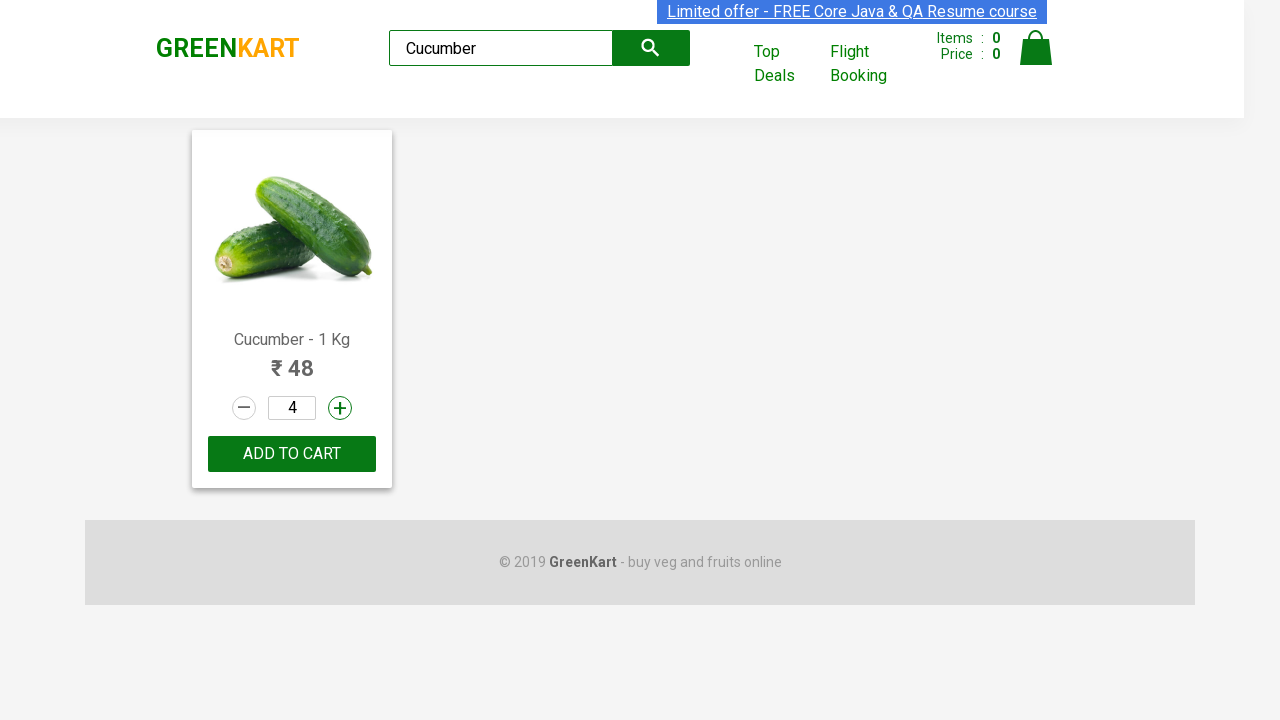

Clicked 'Add to Cart' button at (292, 454) on div.product-action
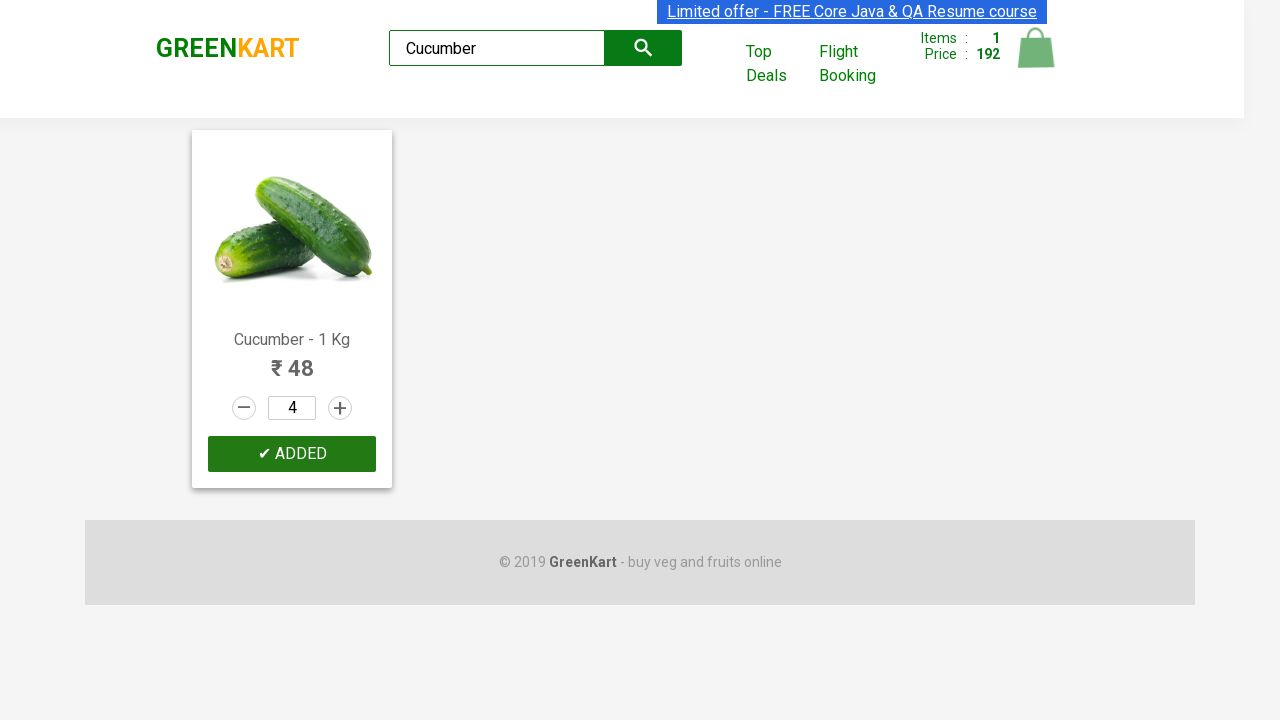

Waited 2 seconds for cart to update
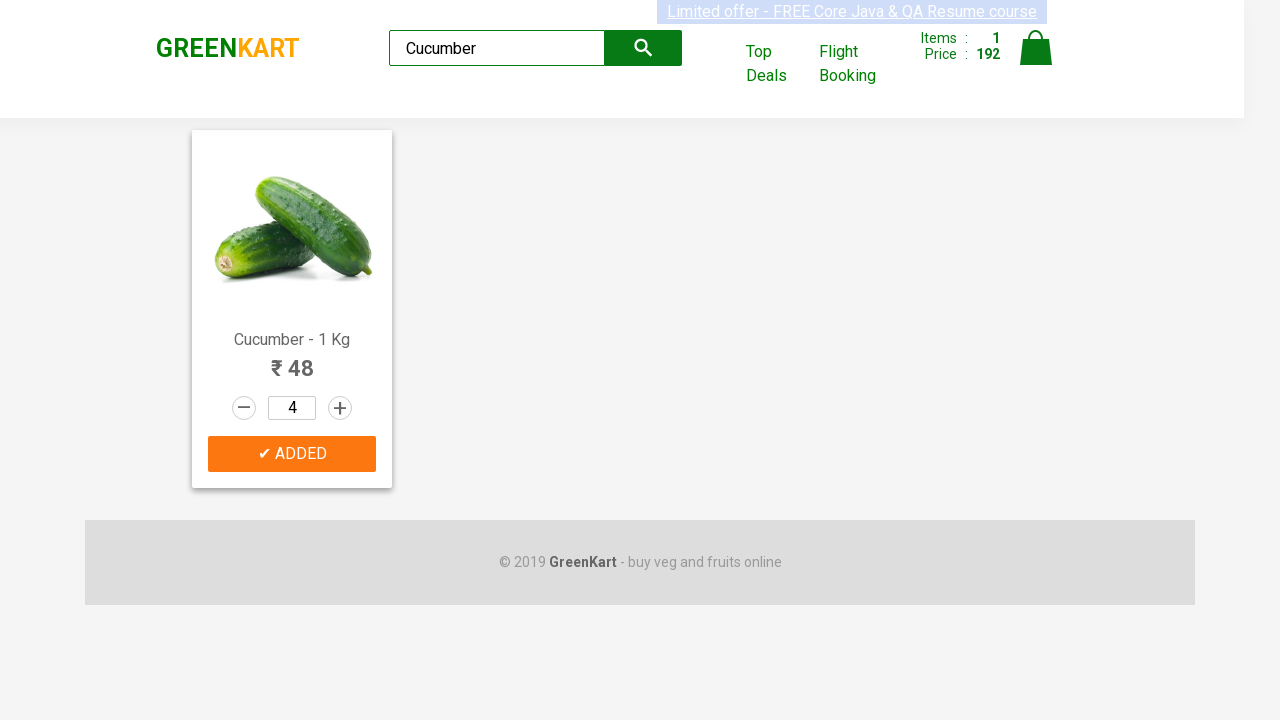

Clicked on cart icon at (1036, 48) on img[alt='Cart']
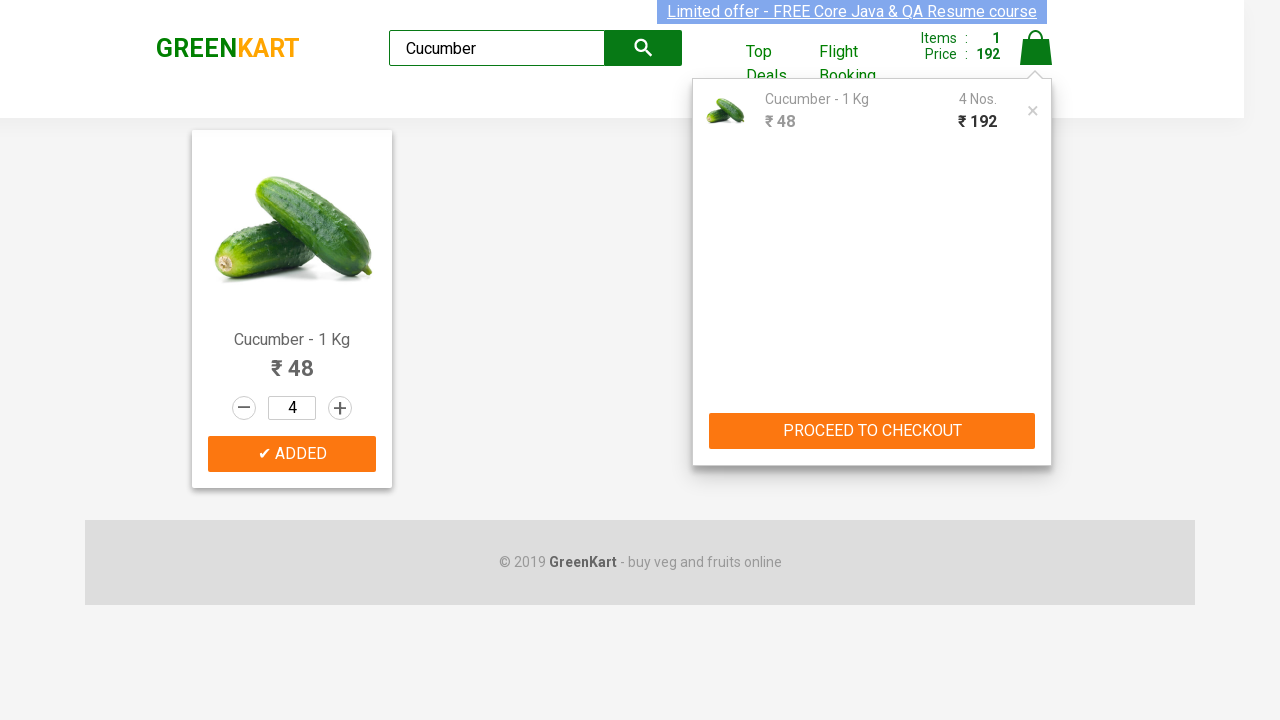

Waited 2 seconds for cart page to load
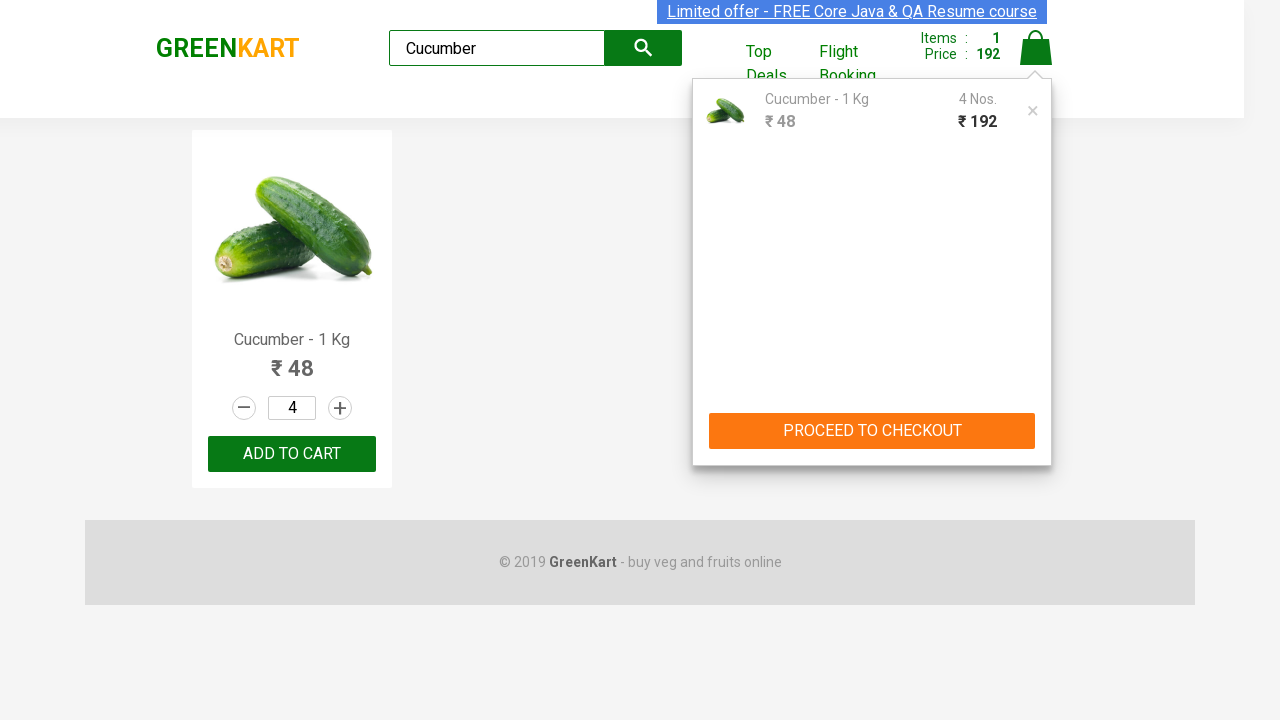

Clicked 'PROCEED TO CHECKOUT' button at (872, 431) on text=PROCEED TO CHECKOUT
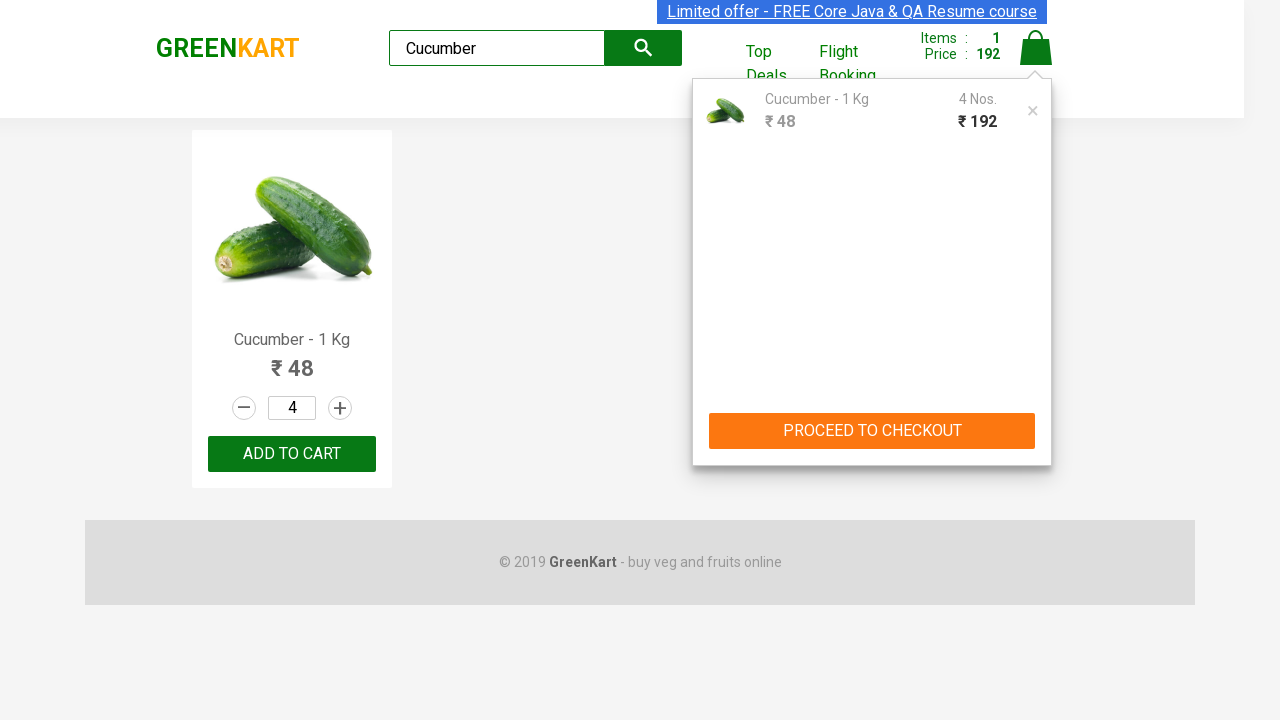

Waited 1 second for checkout page to fully load
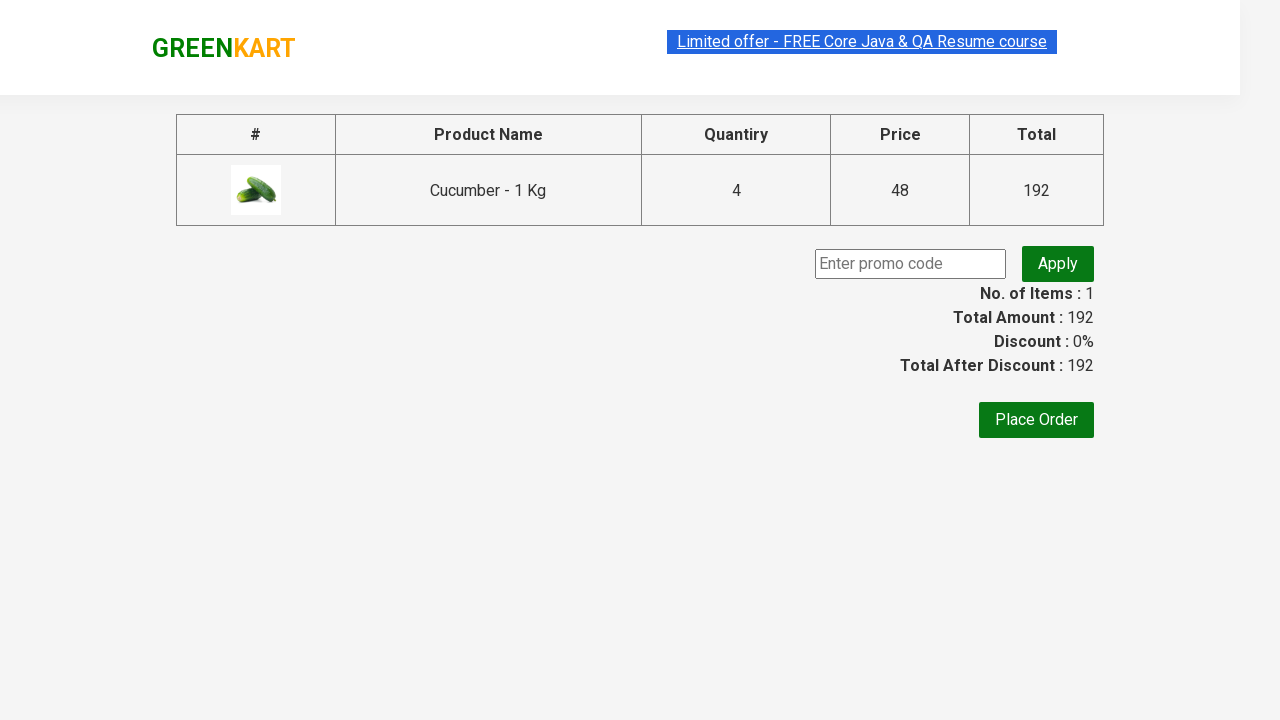

Retrieved quantity from checkout page: 4
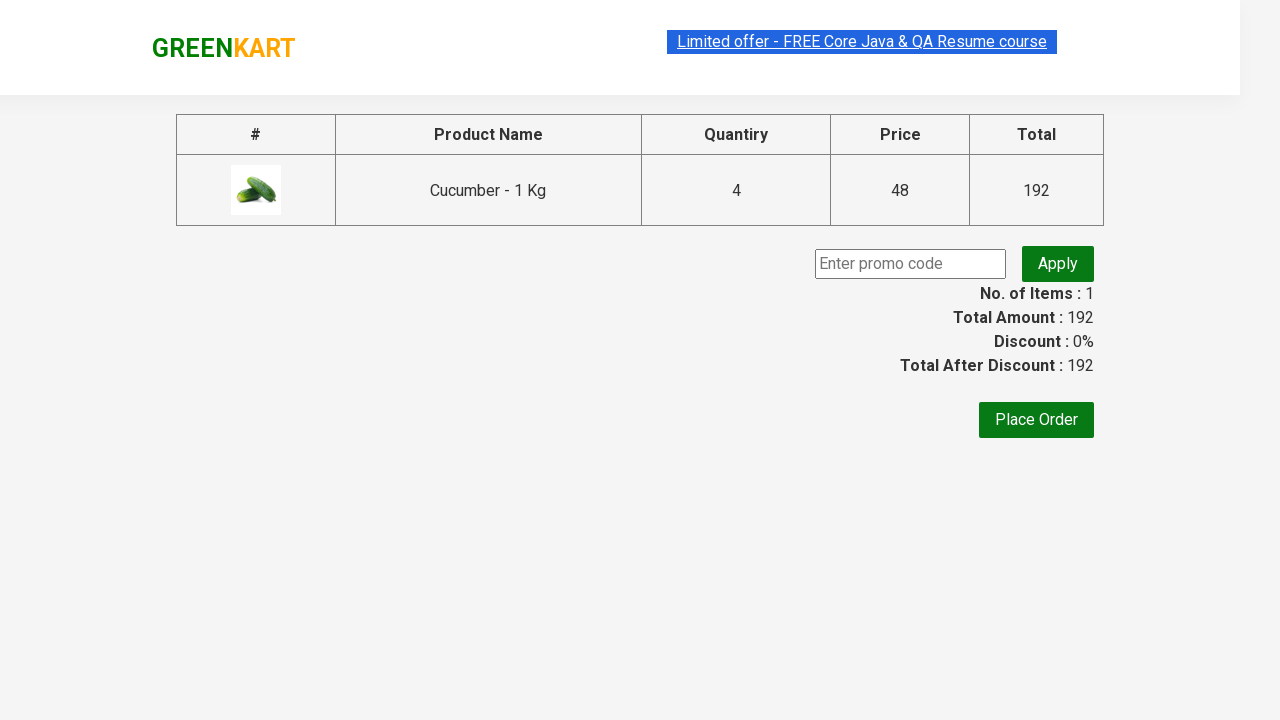

Retrieved unit price from checkout page: 48
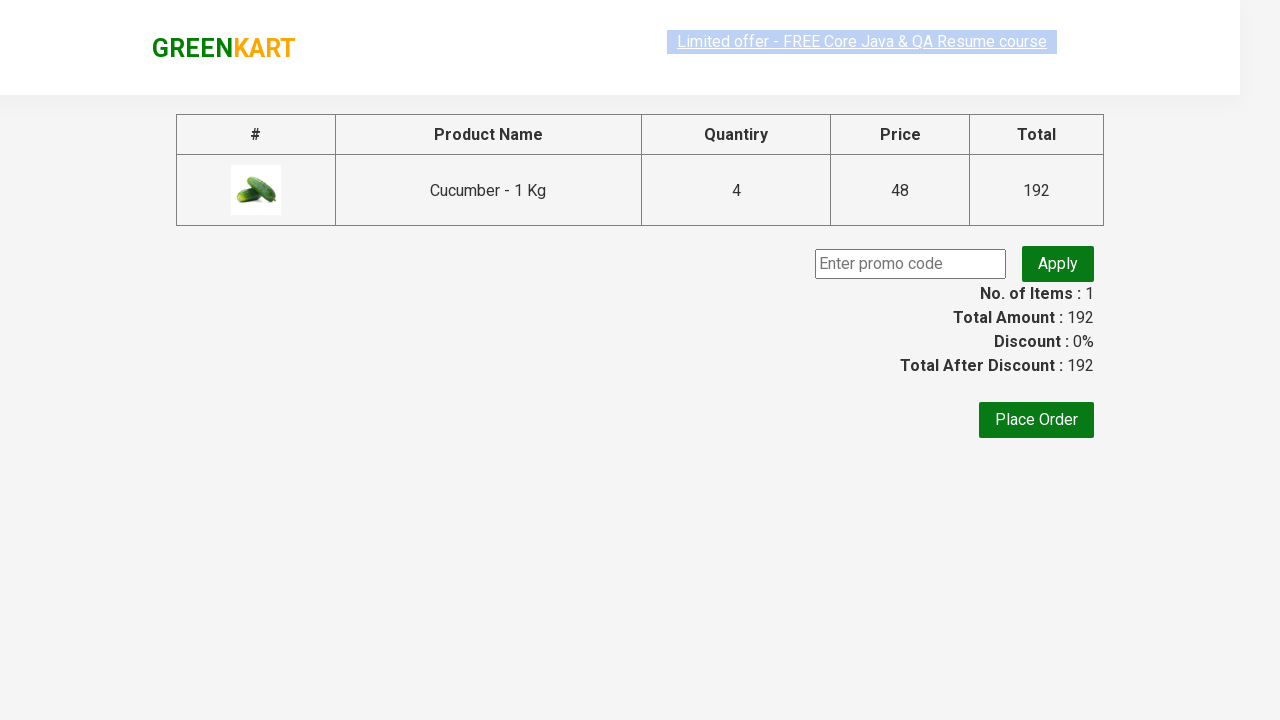

Retrieved final total price from checkout page: 192
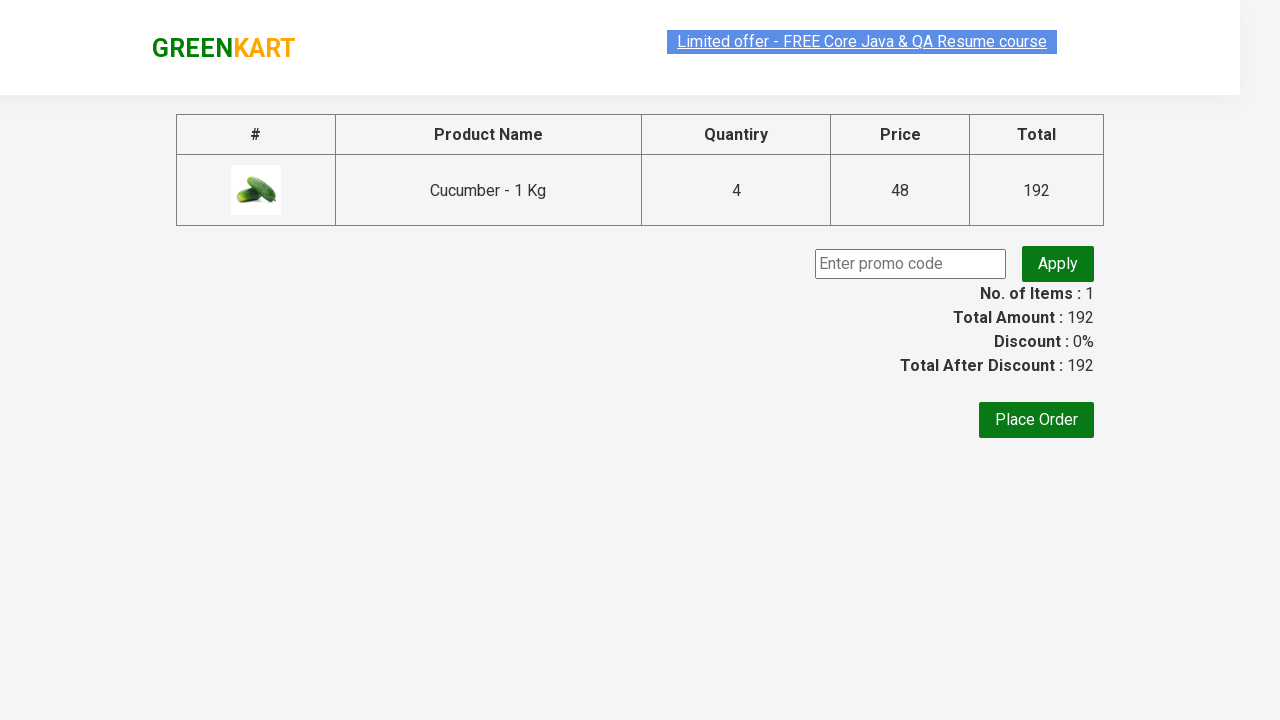

Verified price calculation: 4 × 48 = 192 ✓
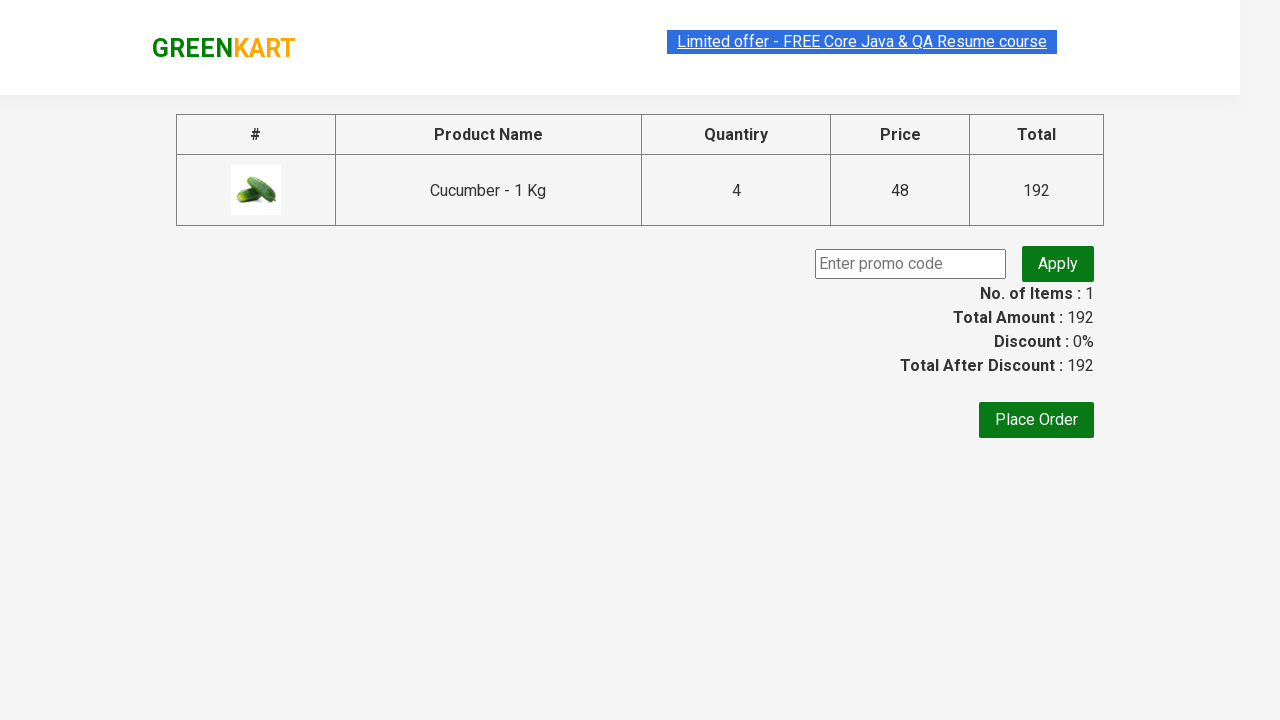

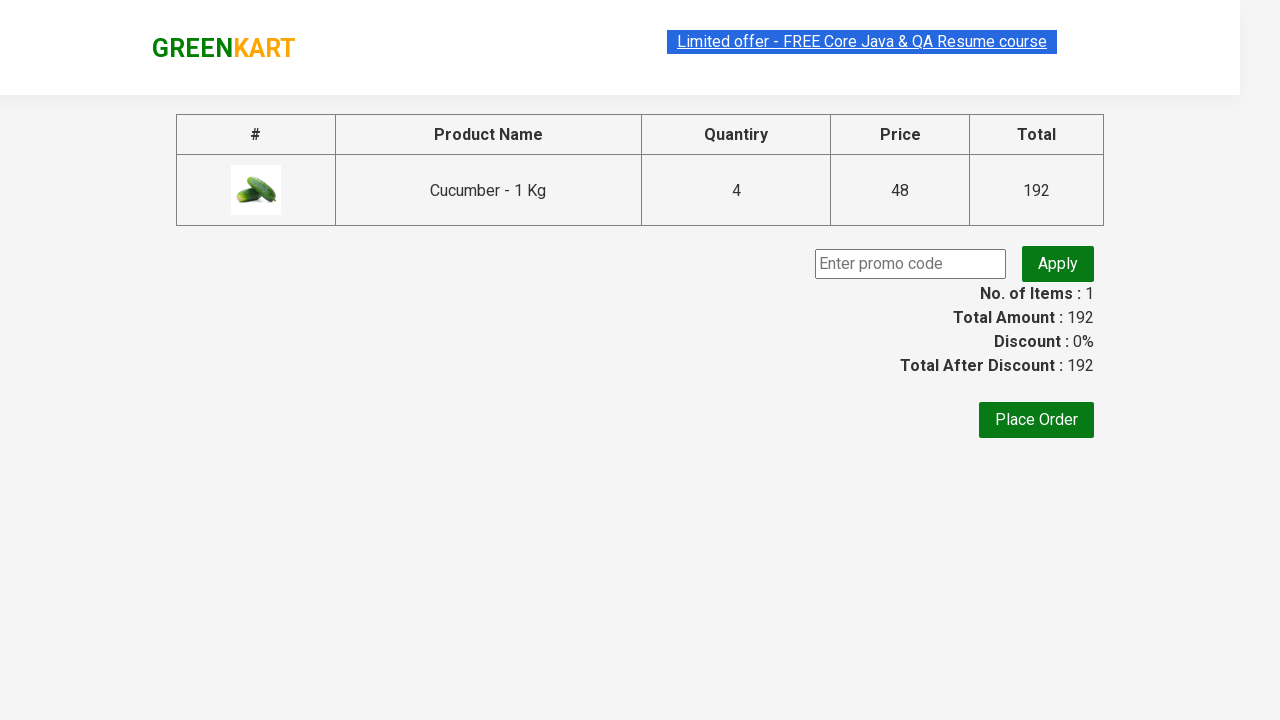